Tests job search functionality on a career page by navigating to an iframe, entering search keywords, waiting for job results to load, and retrieving the list of job postings.

Starting URL: https://www.ti8m.com/de/career

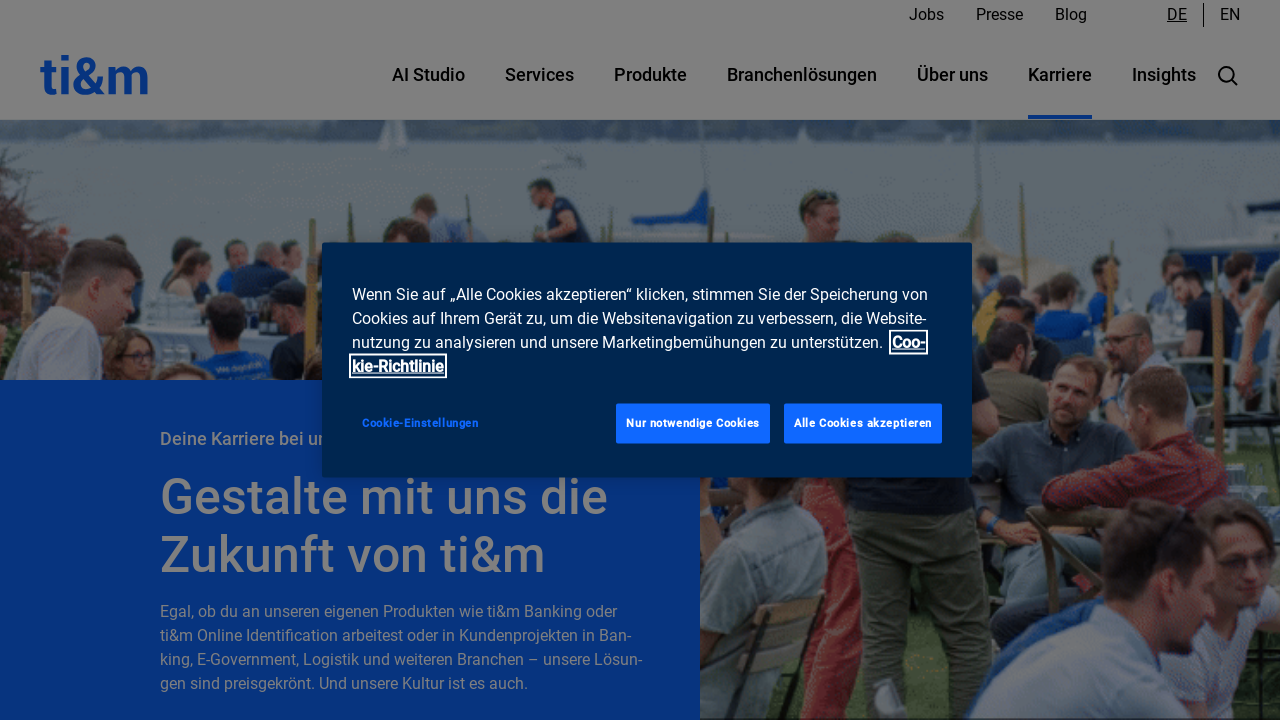

Waited for job search iframe to load
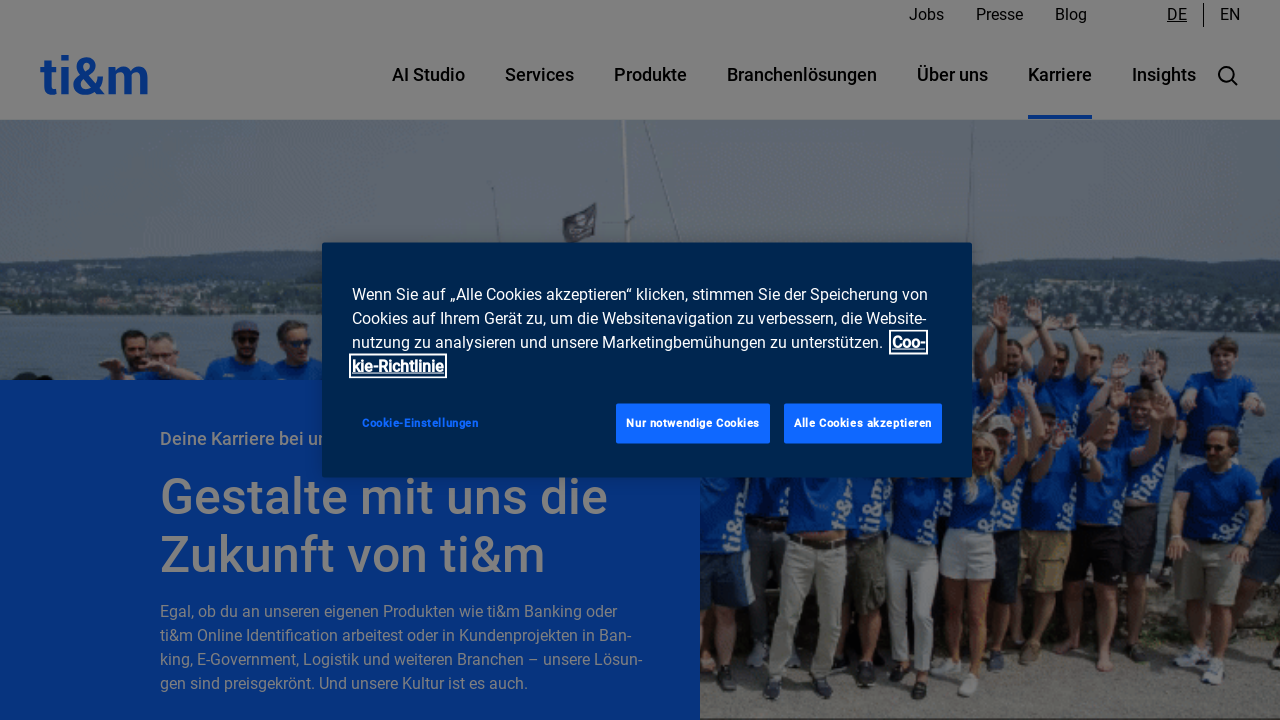

Scrolled iframe into view
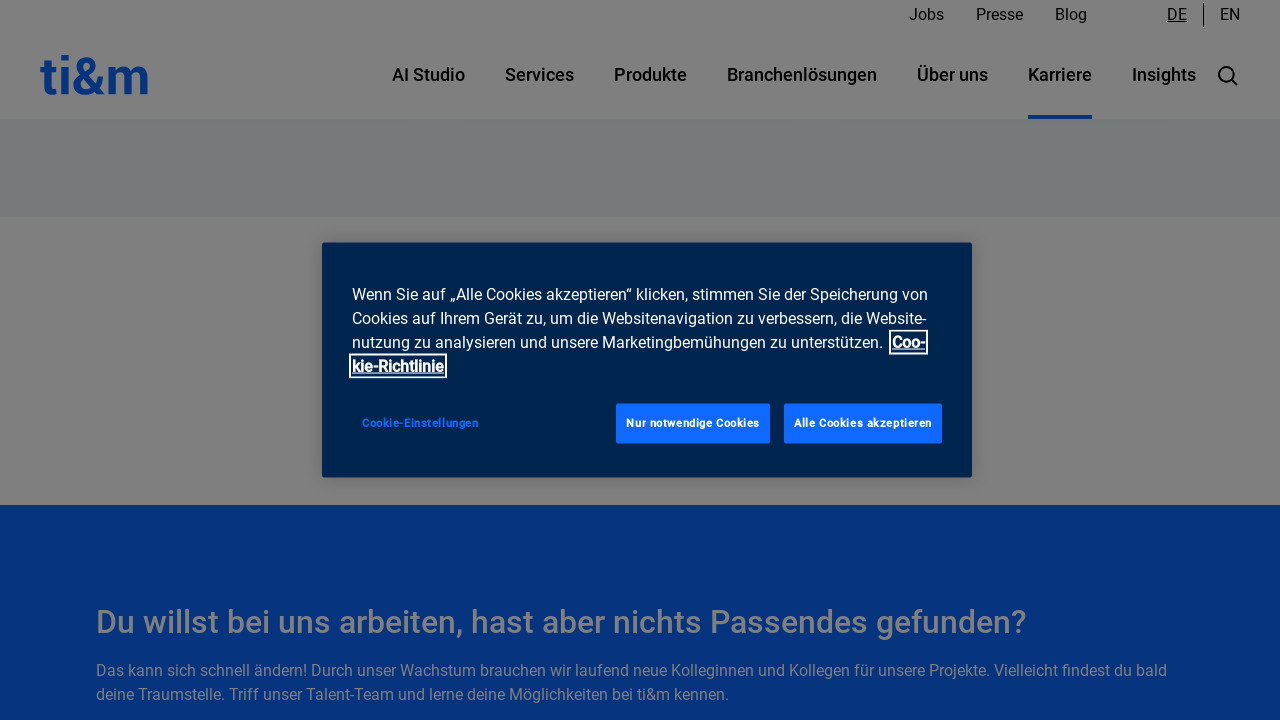

Waited 2 seconds for page to settle
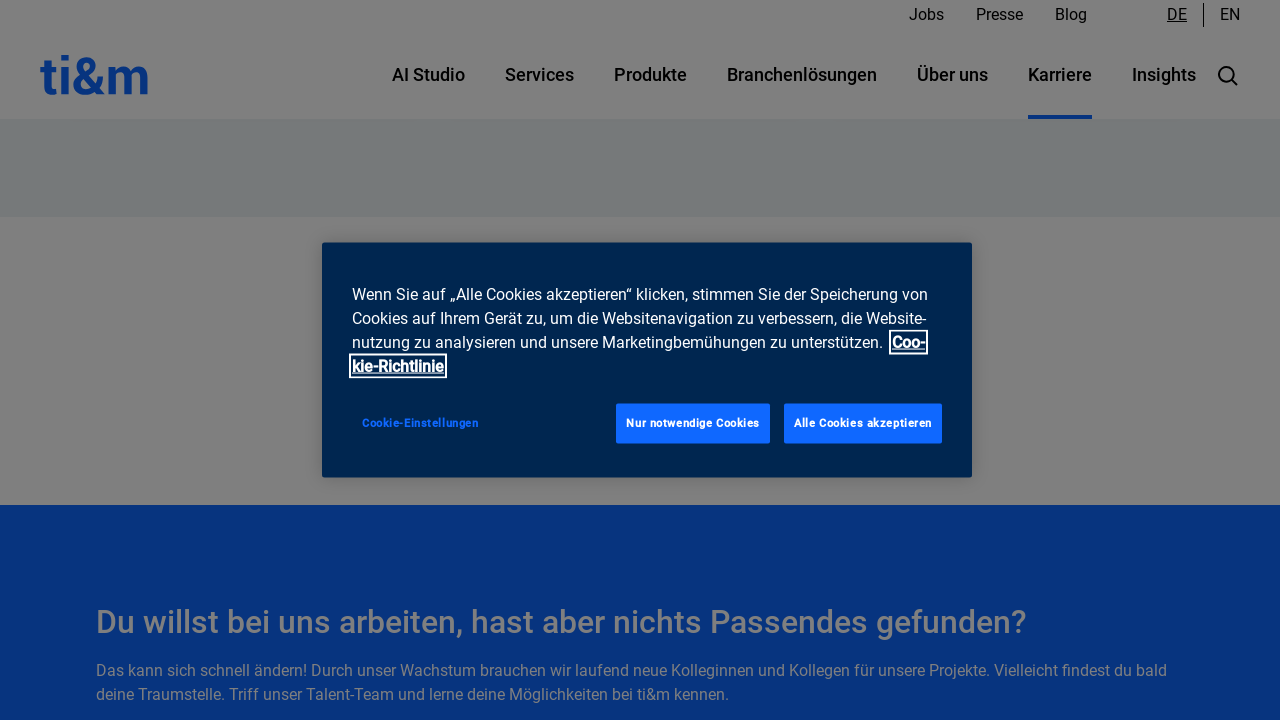

Switched to iframe context
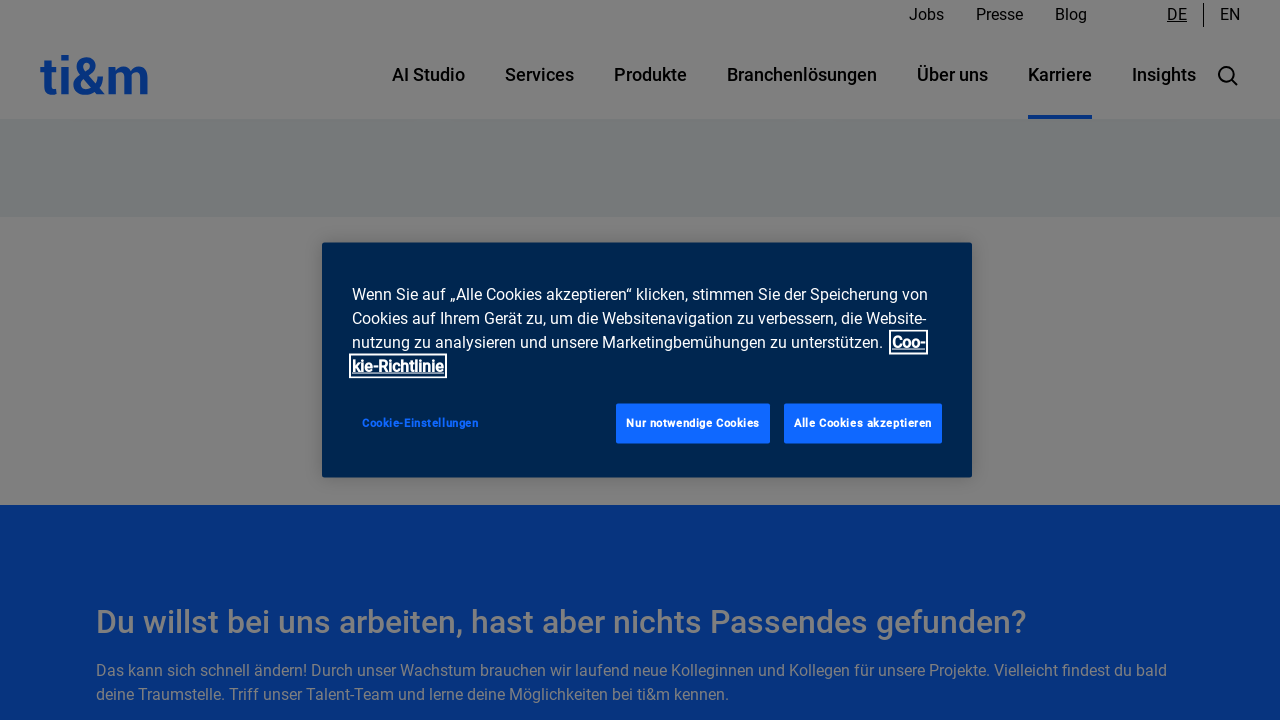

Entered search keywords: 'Machine Cloud Data Software' on .ti8m-iframe >> internal:control=enter-frame >> input[name='query']
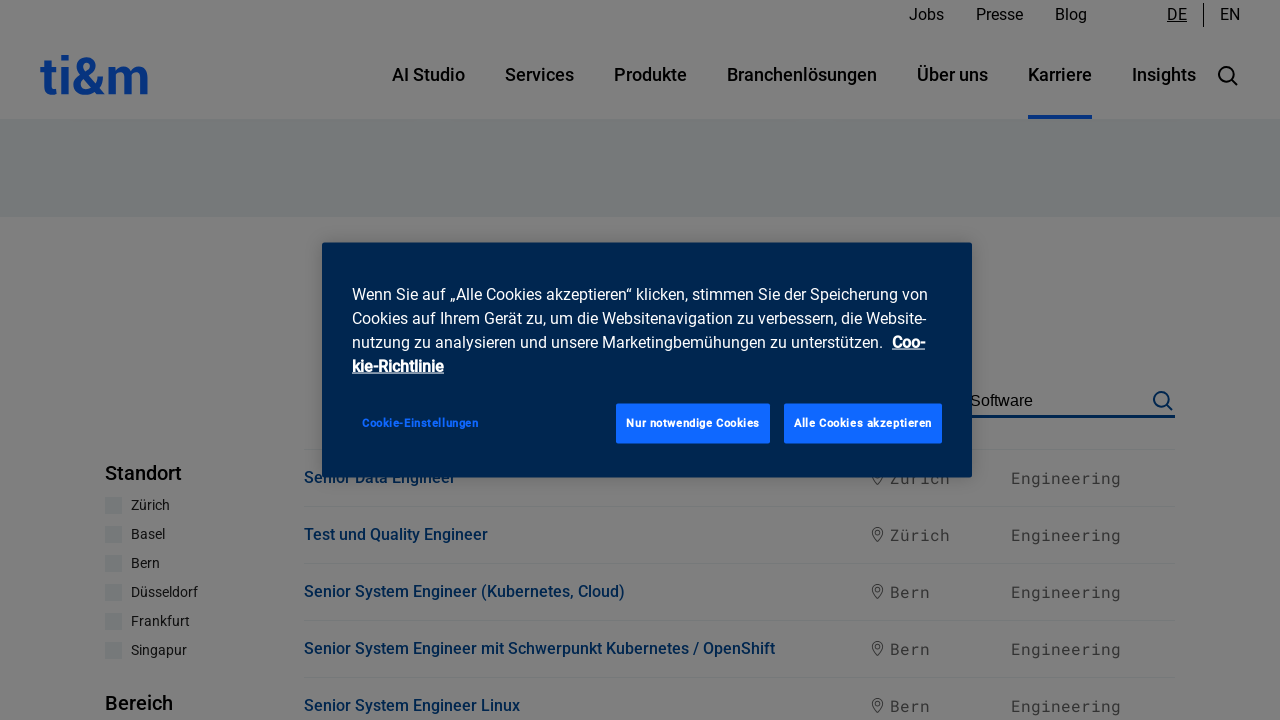

Job results container loaded
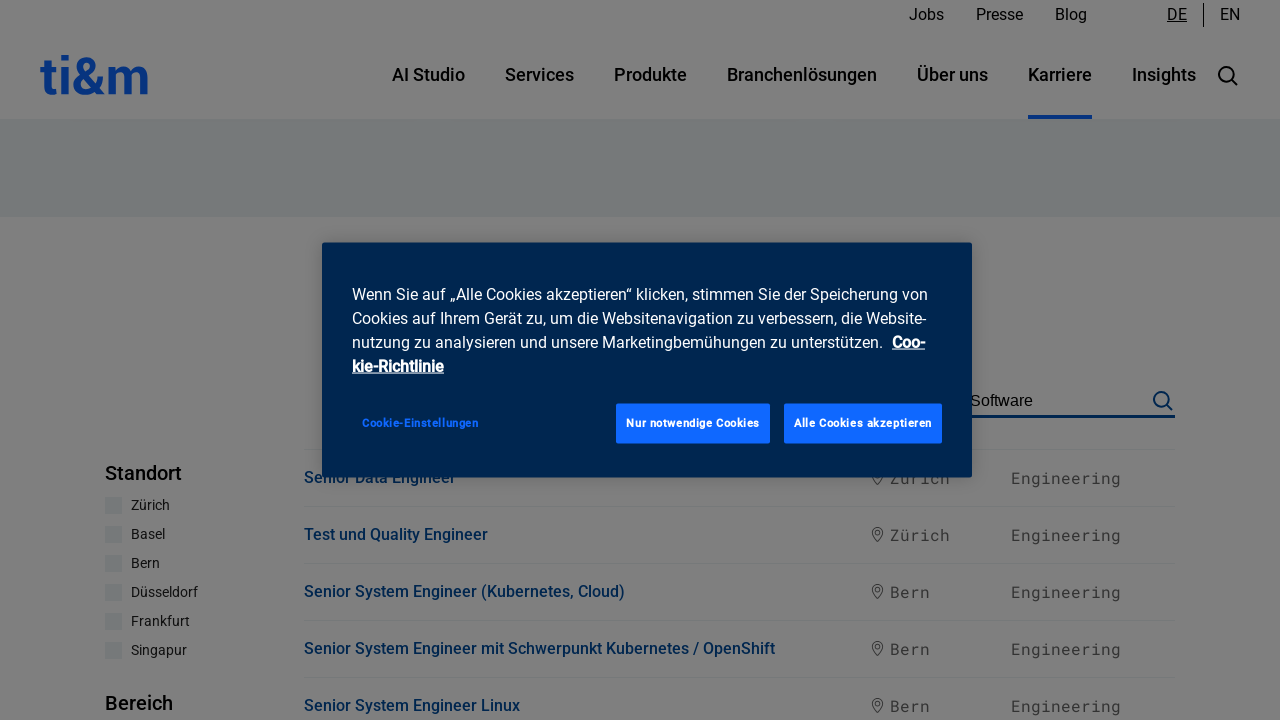

First job posting link is now available
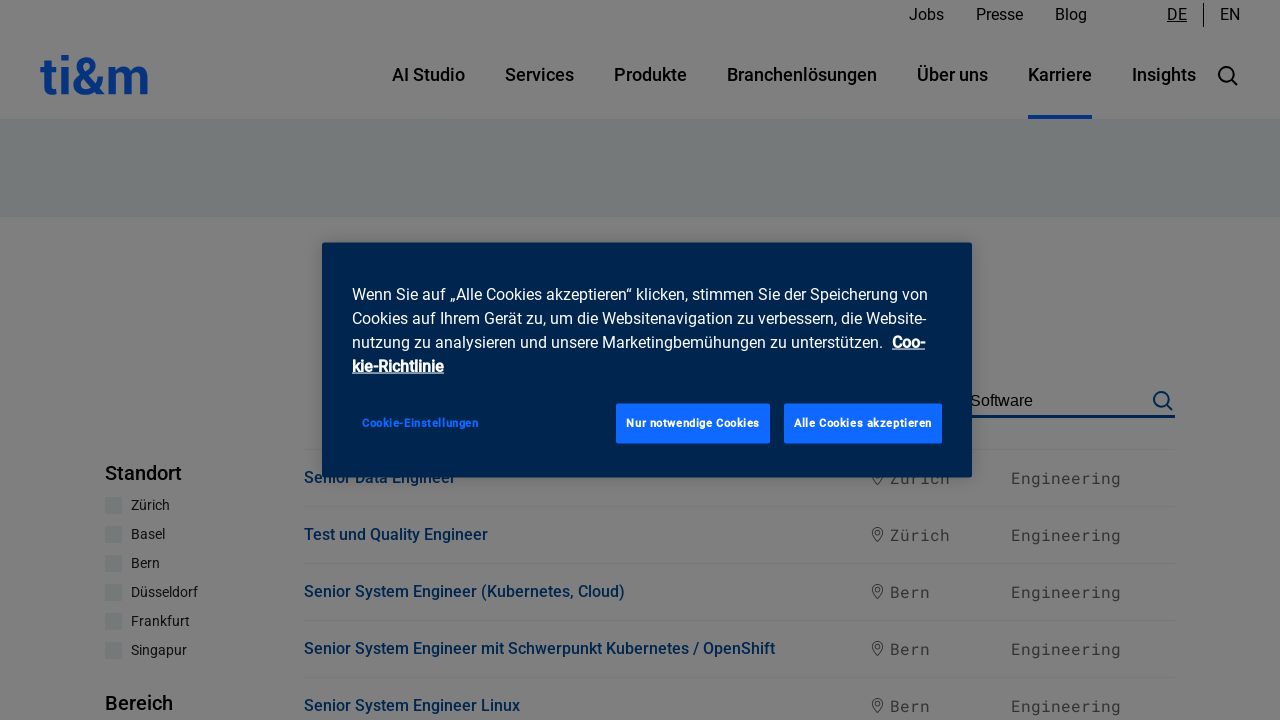

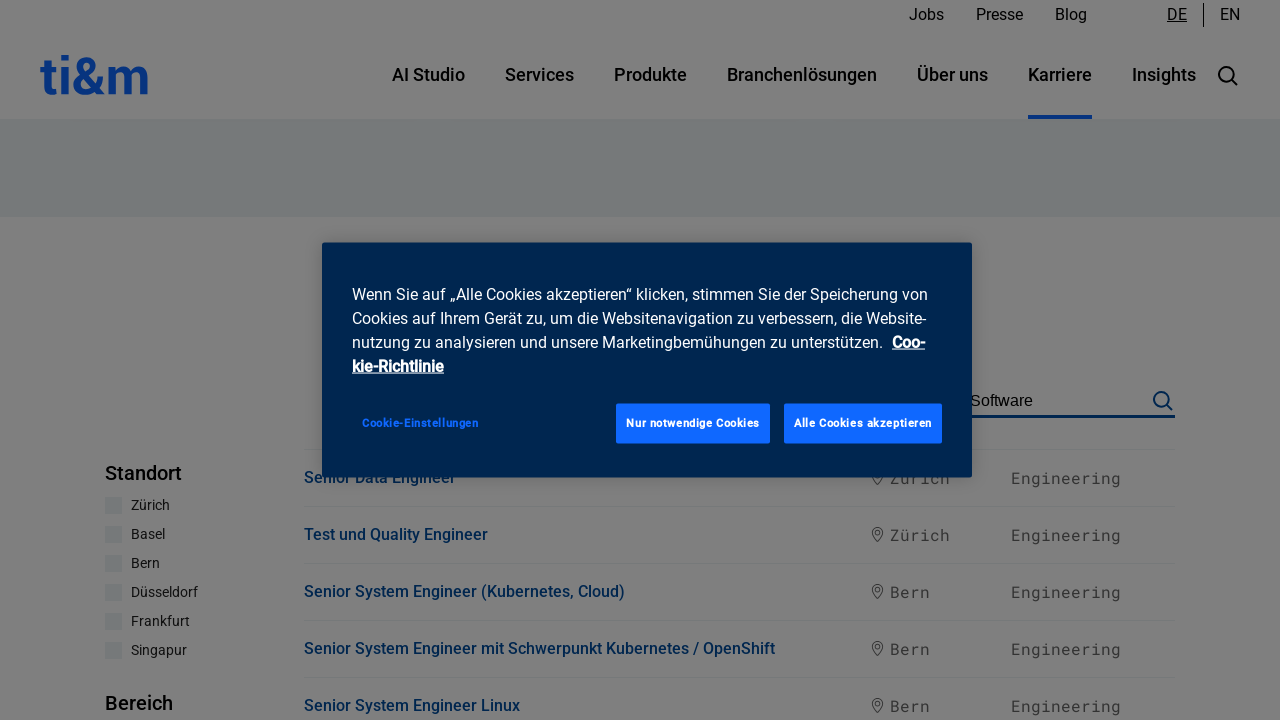